Navigates to a test page and verifies that a table with rows and columns is present and accessible

Starting URL: http://only-testing-blog.blogspot.in/2014/01/textbox.html

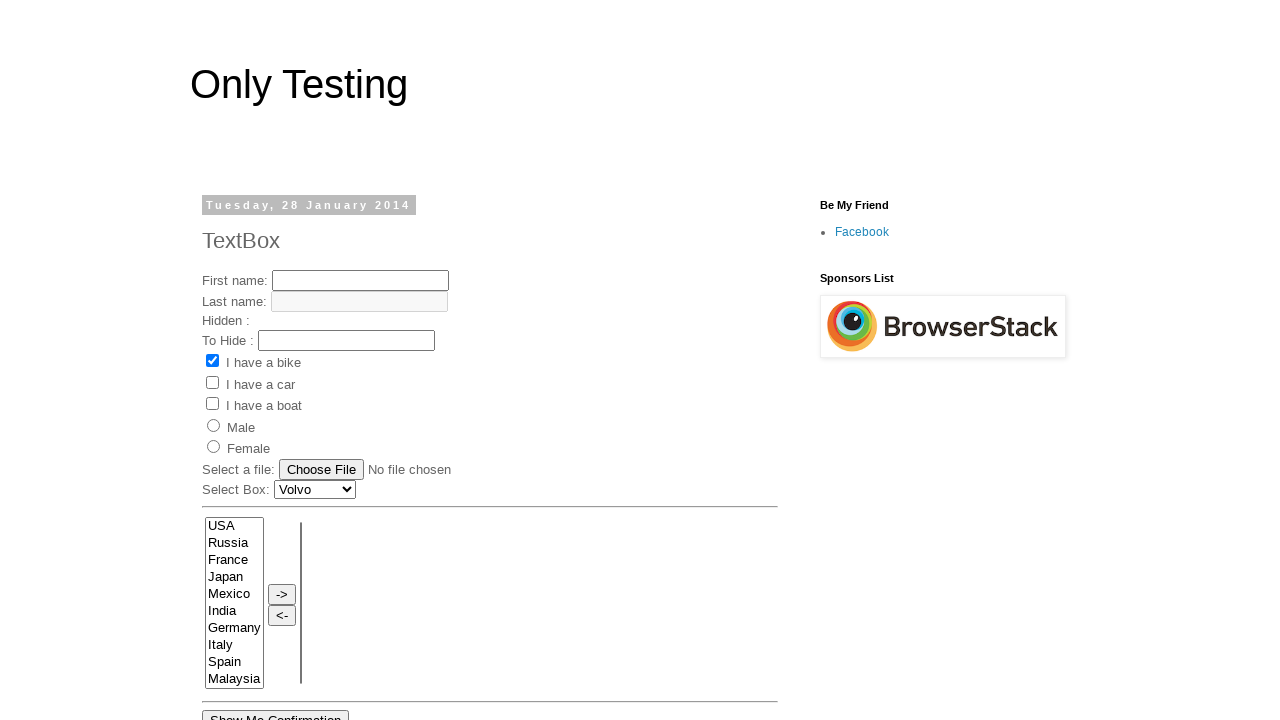

Navigated to test page
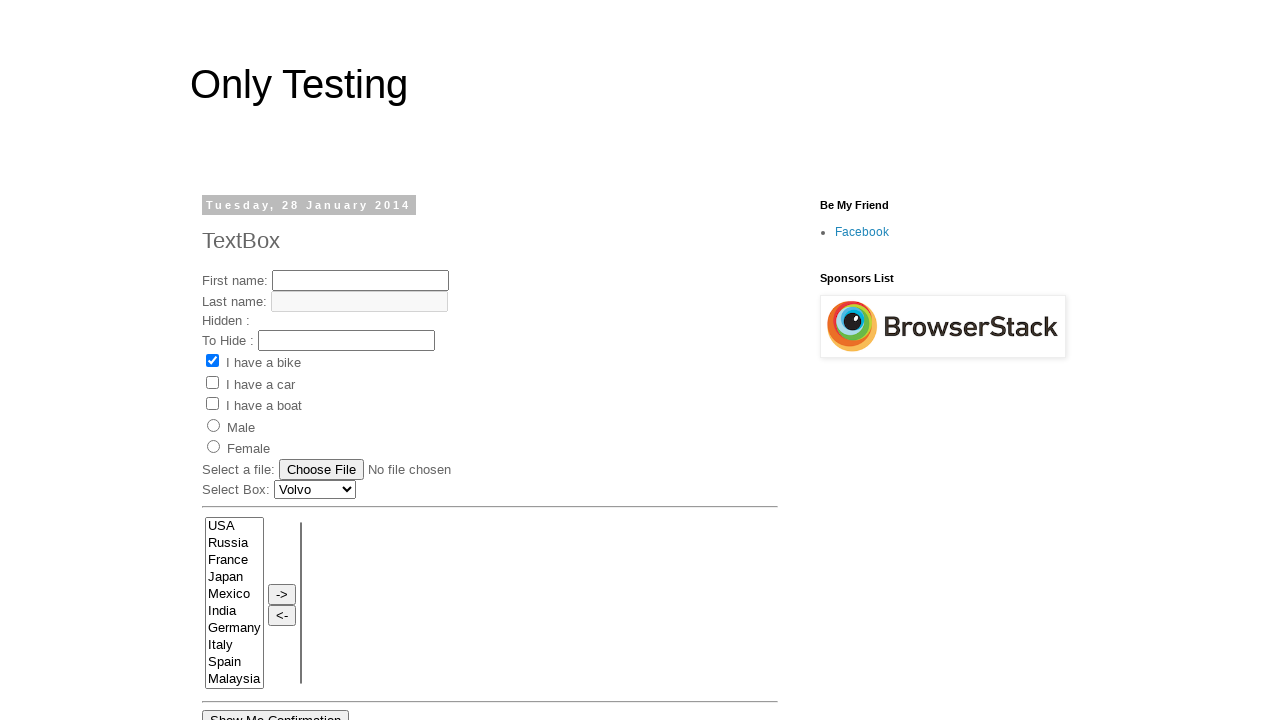

Table element is present on the page
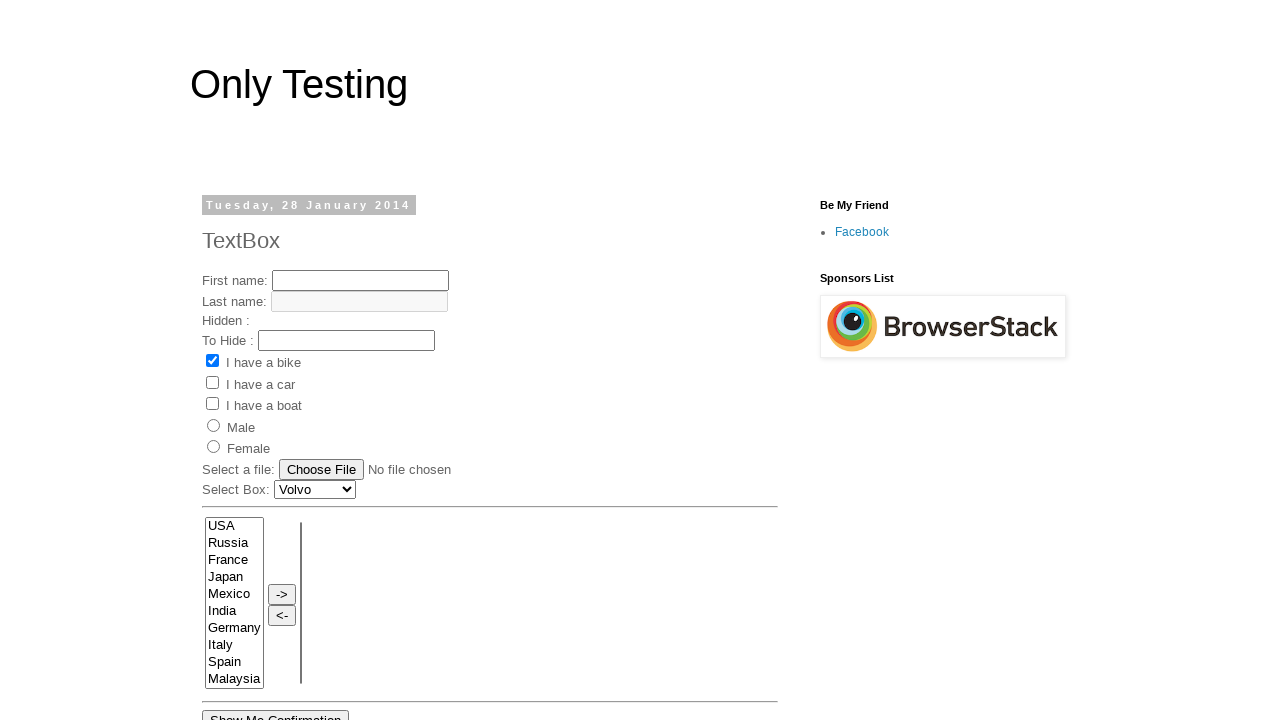

Table rows are present and accessible
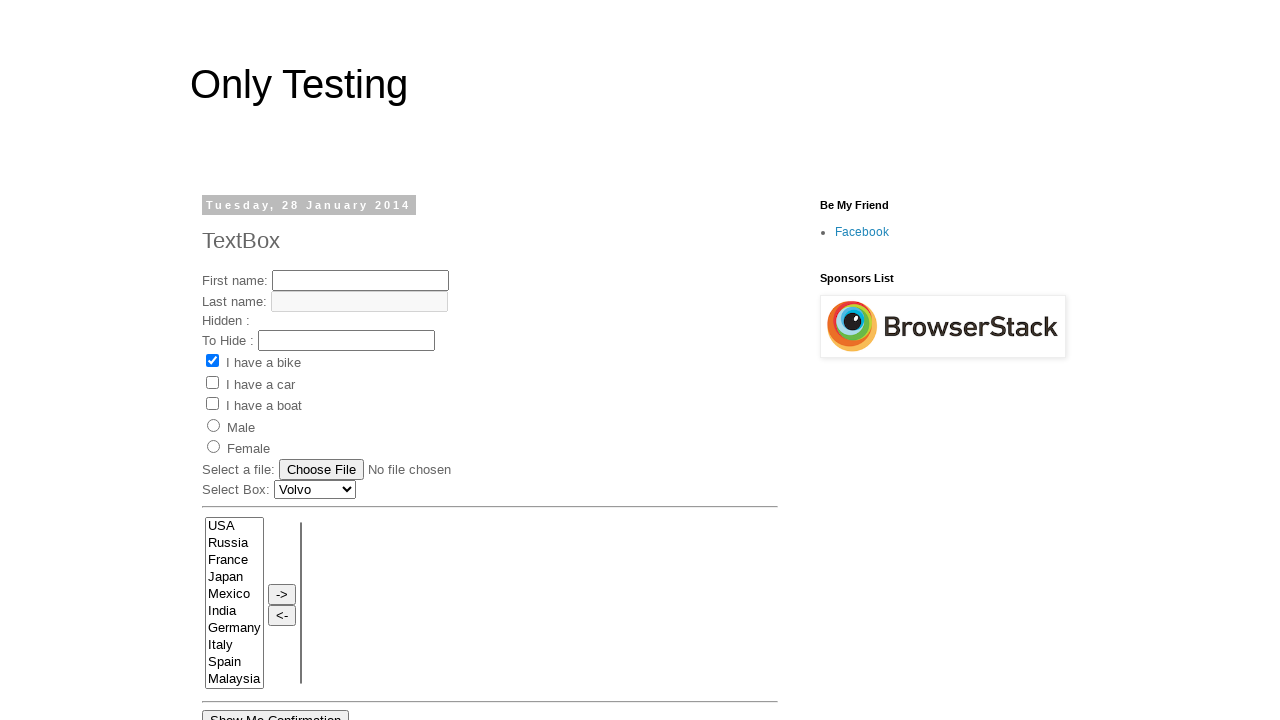

Table cells are present and accessible
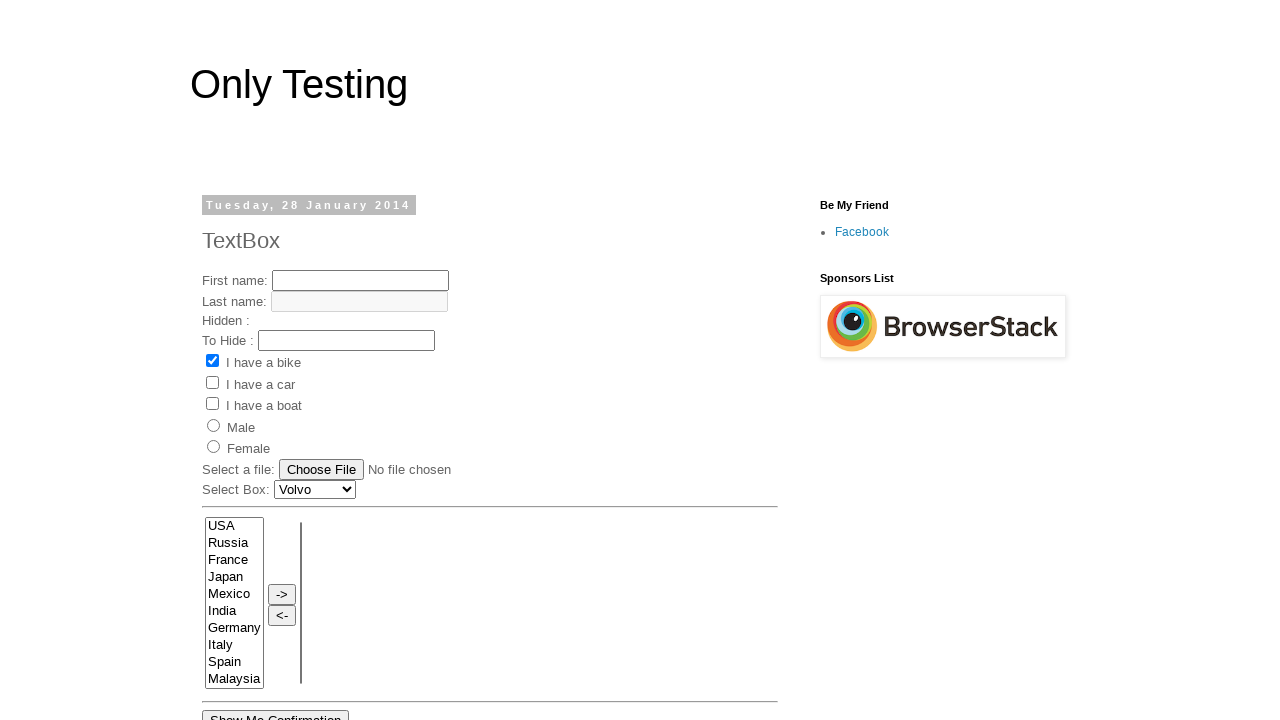

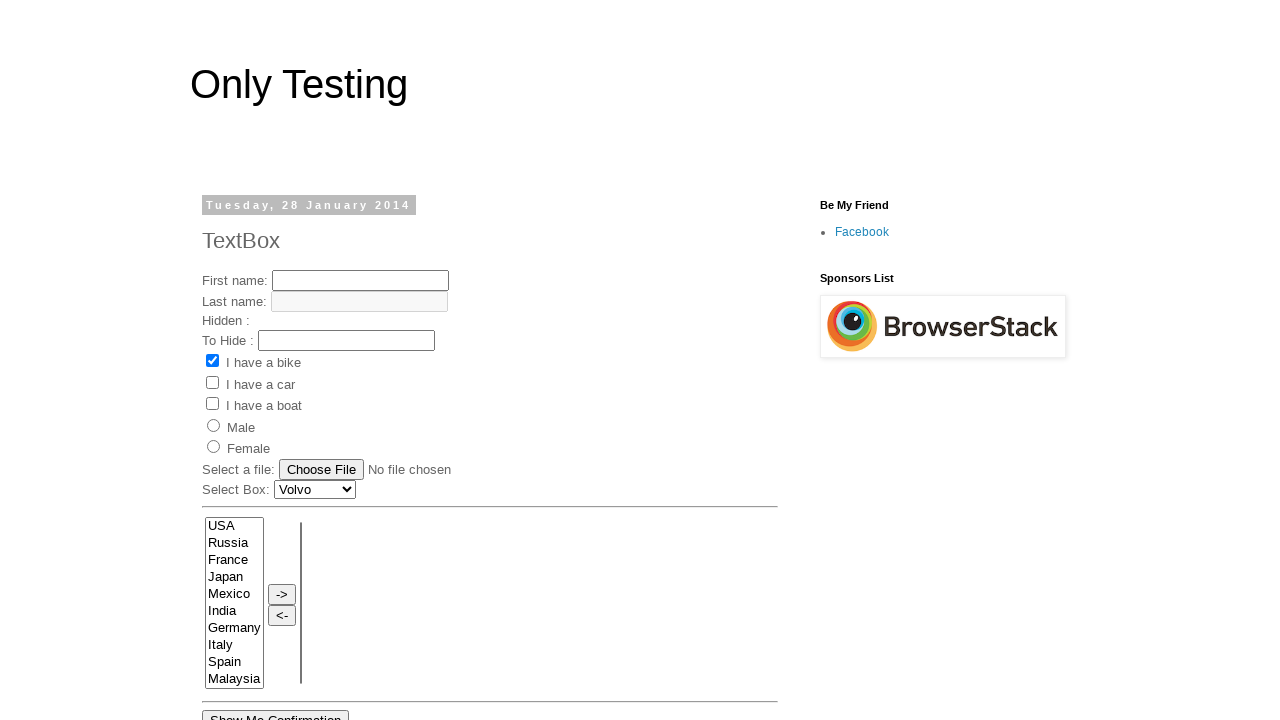